Tests multi-window browser automation by opening a new window, navigating to a courses page, extracting a course name, switching back to the parent window, and filling a form field with the extracted course name

Starting URL: https://rahulshettyacademy.com/angularpractice/

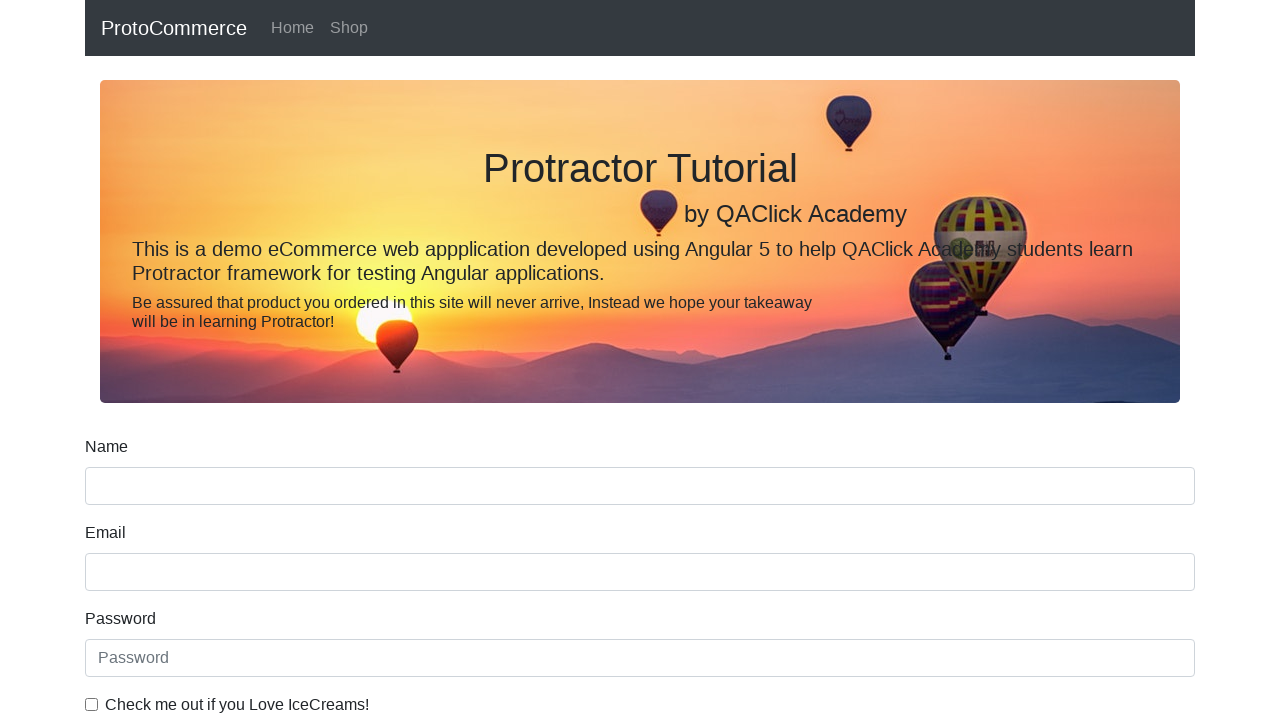

Opened a new browser window/tab
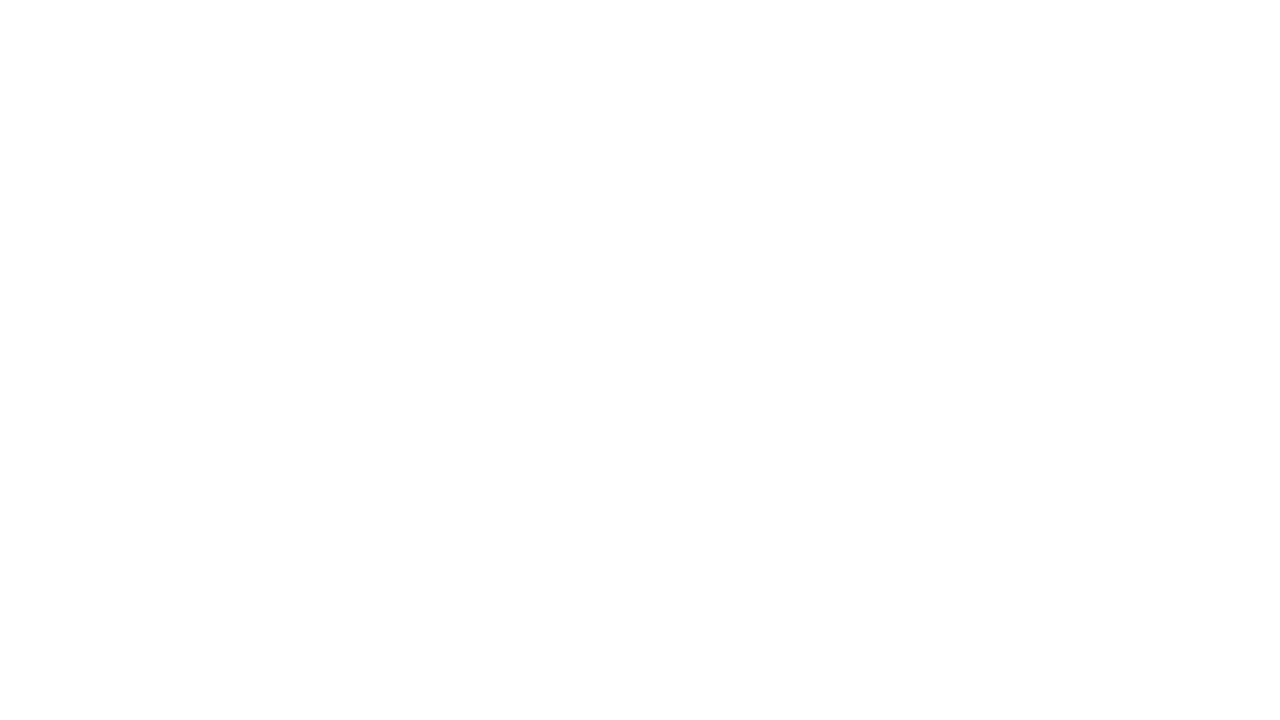

Navigated to Rahul Shetty Academy homepage in new window
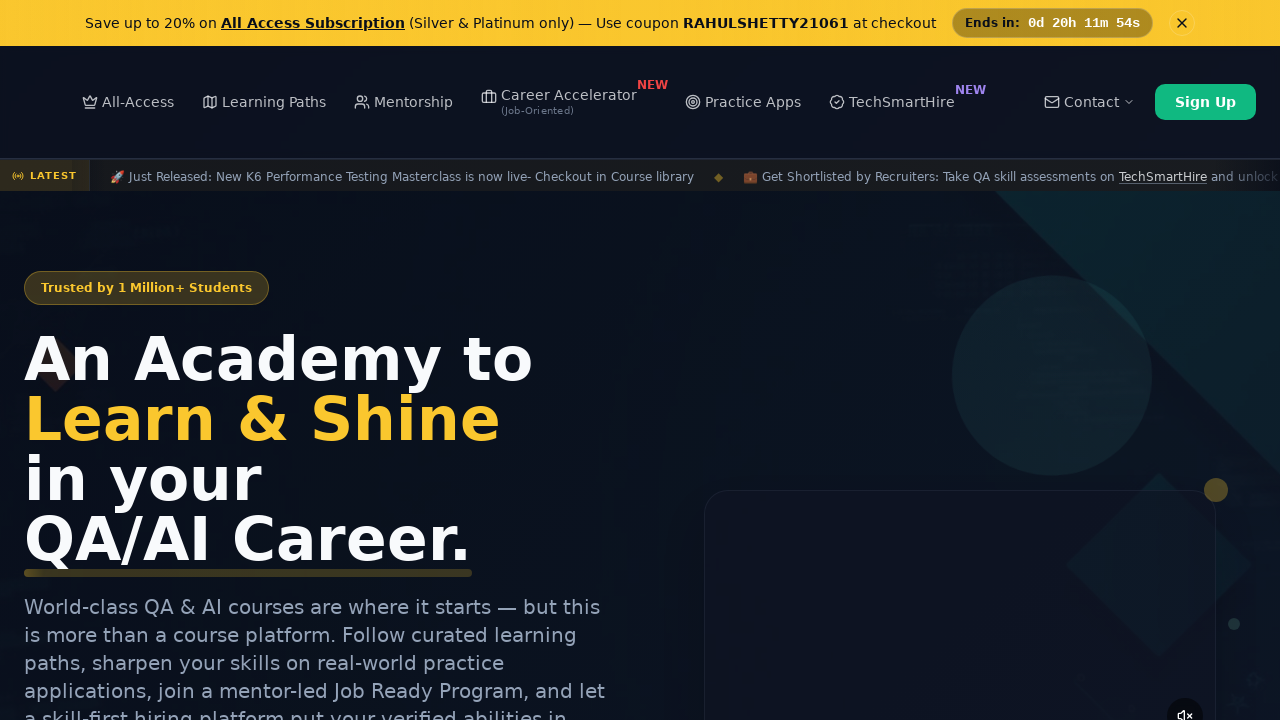

Waited for course links to load
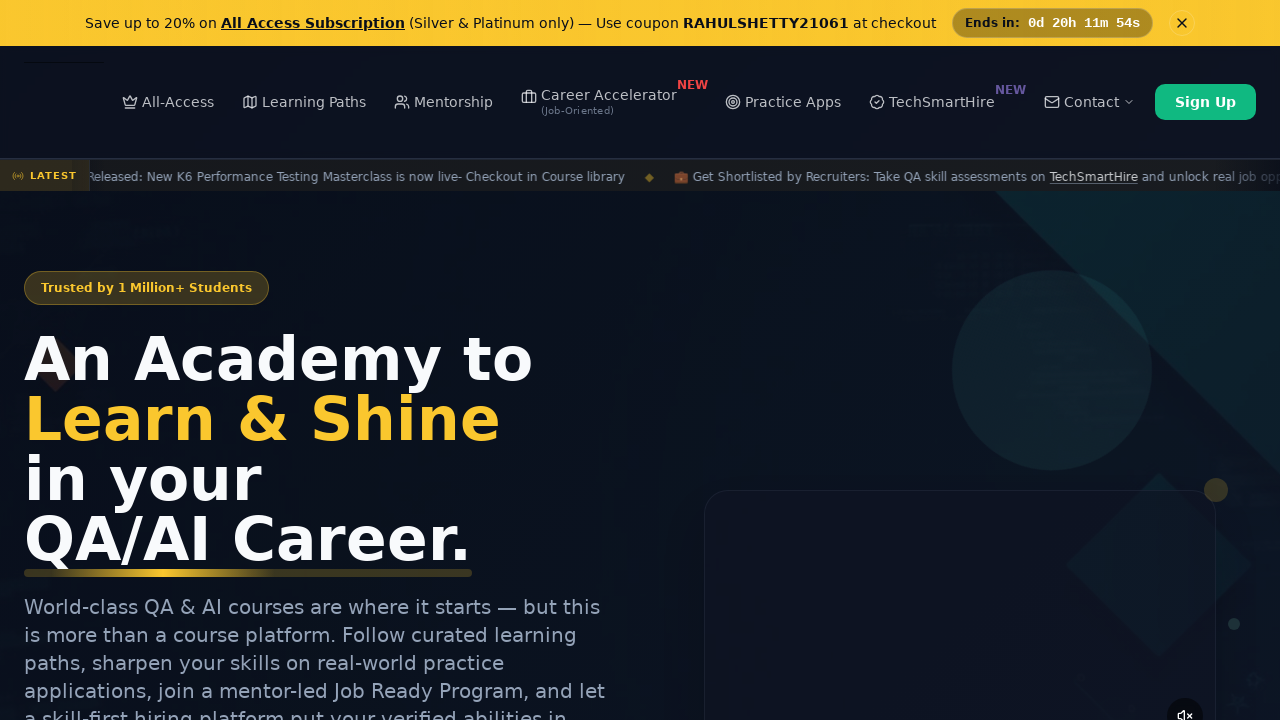

Located all course links on the page
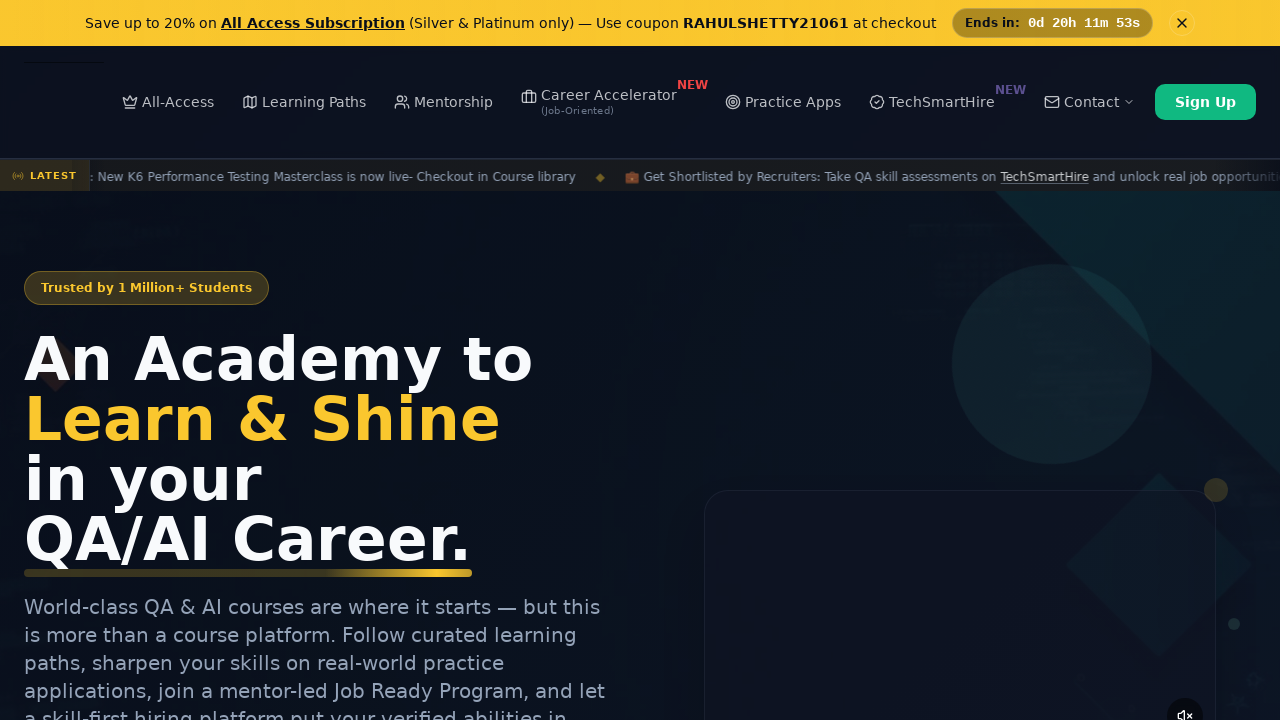

Extracted course name from second link: 'Playwright Testing'
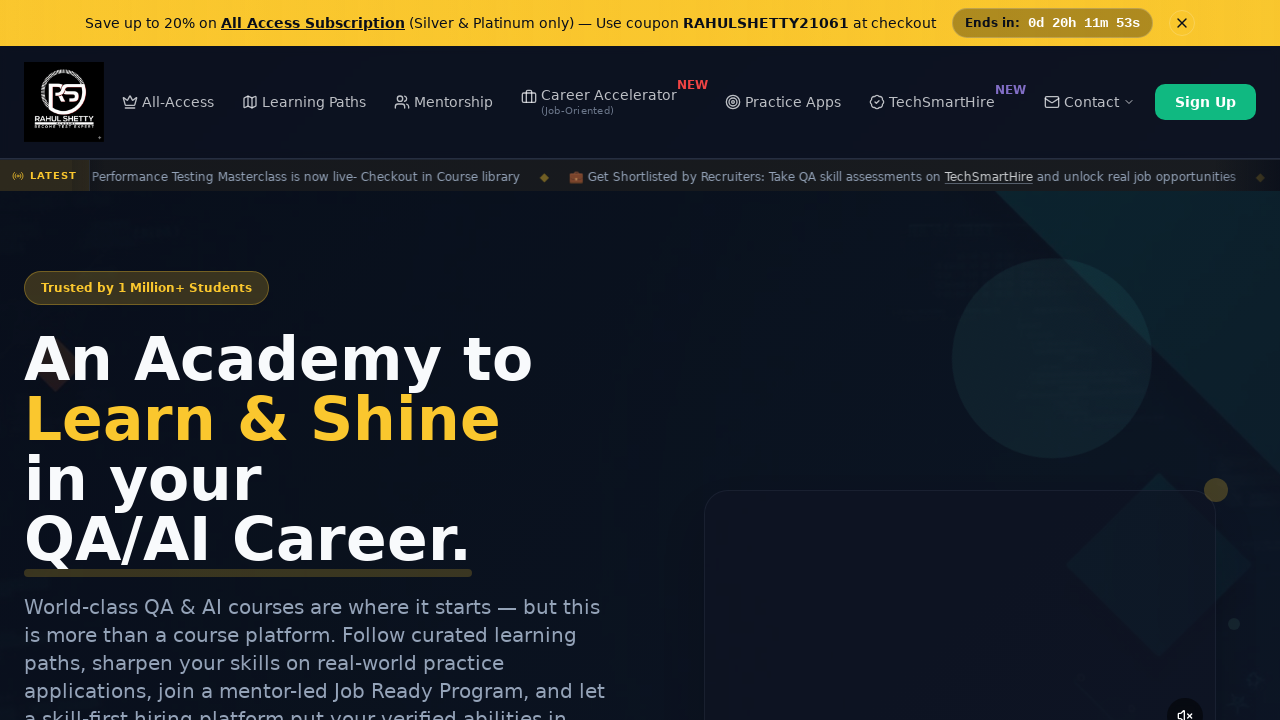

Switched back to parent window
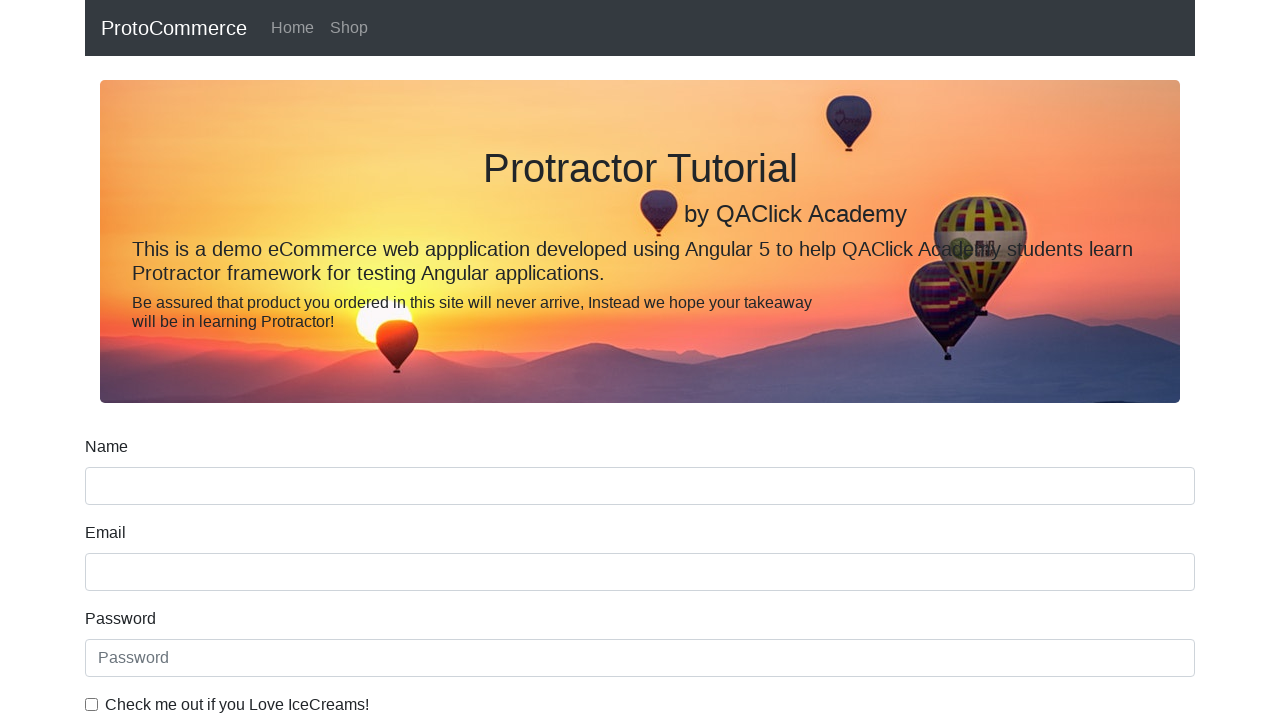

Filled name field with extracted course name: 'Playwright Testing' on input[name='name']
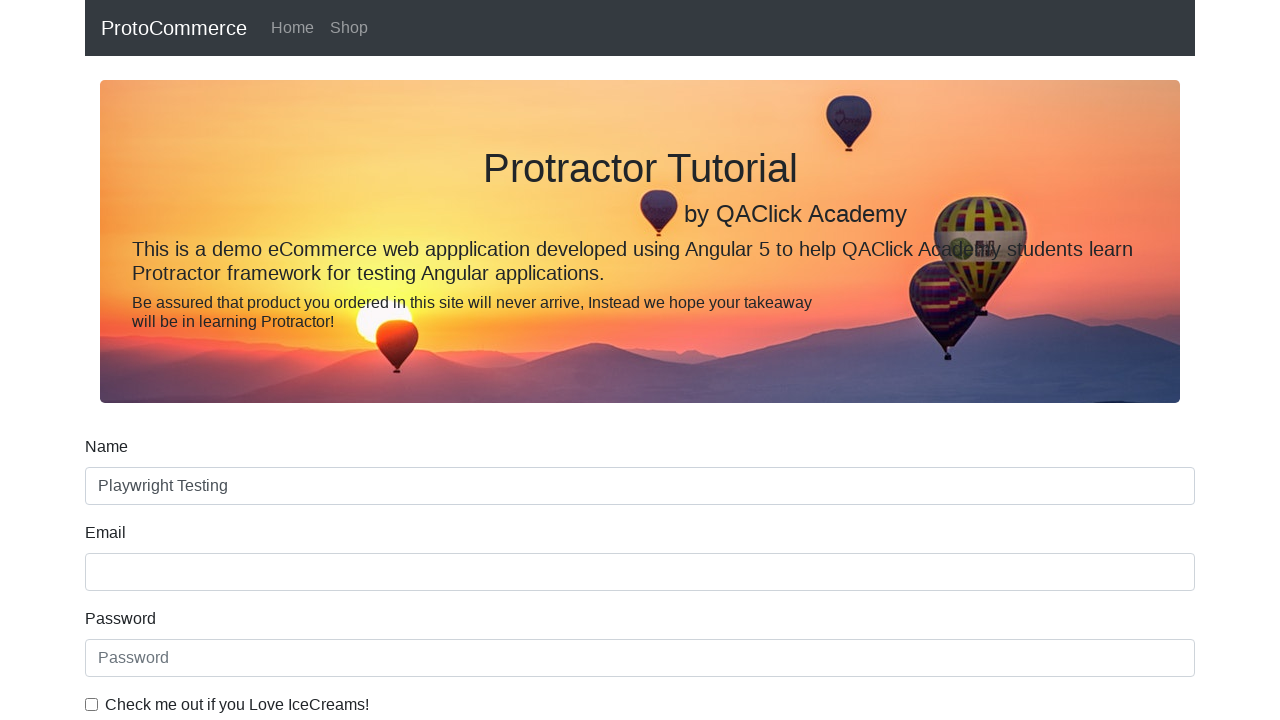

Closed the new window/tab
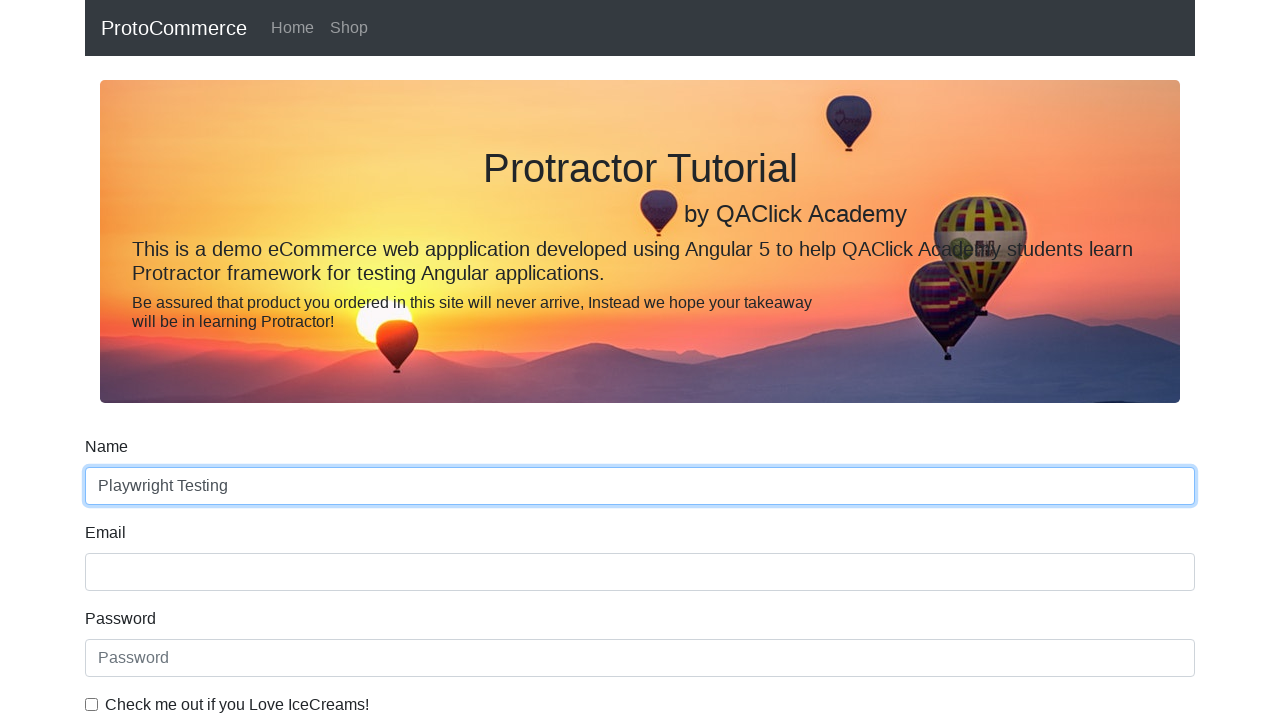

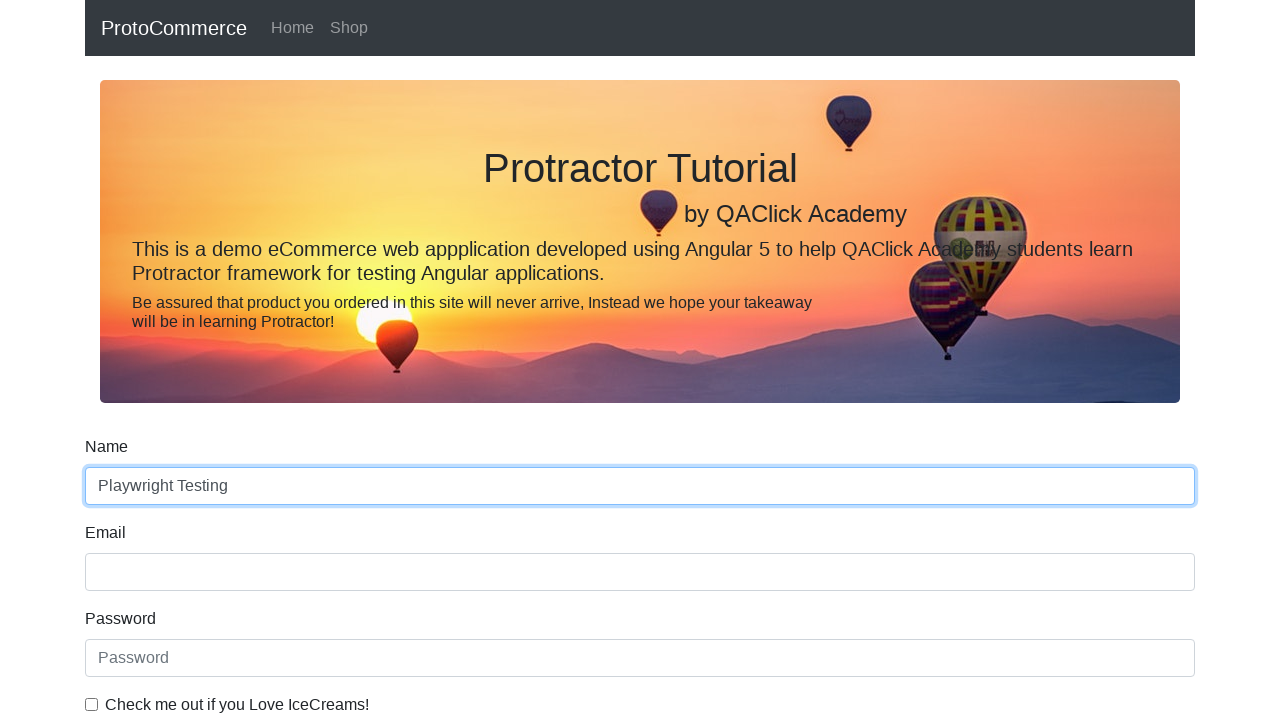